Tests responsive design by changing viewport sizes to desktop, mobile, and tablet dimensions and verifying the page renders correctly.

Starting URL: https://pifa-league.preview.emergentagent.com

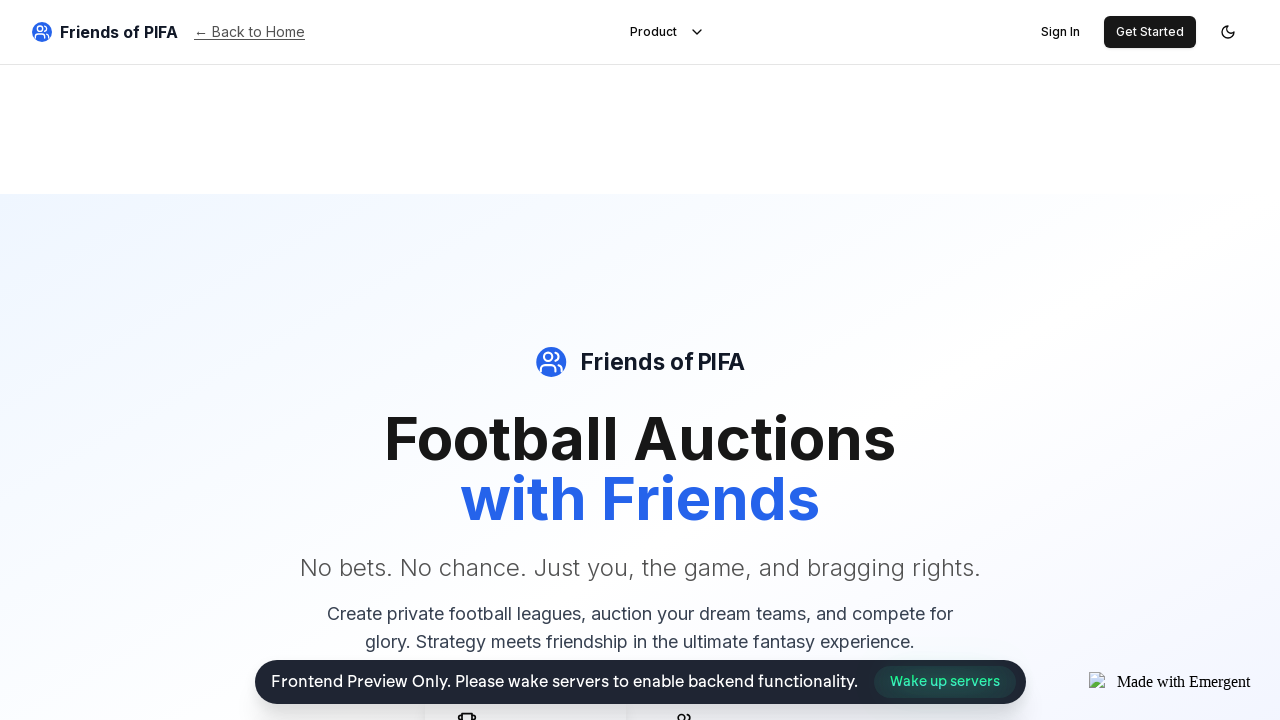

Set viewport to desktop size (1920x1080)
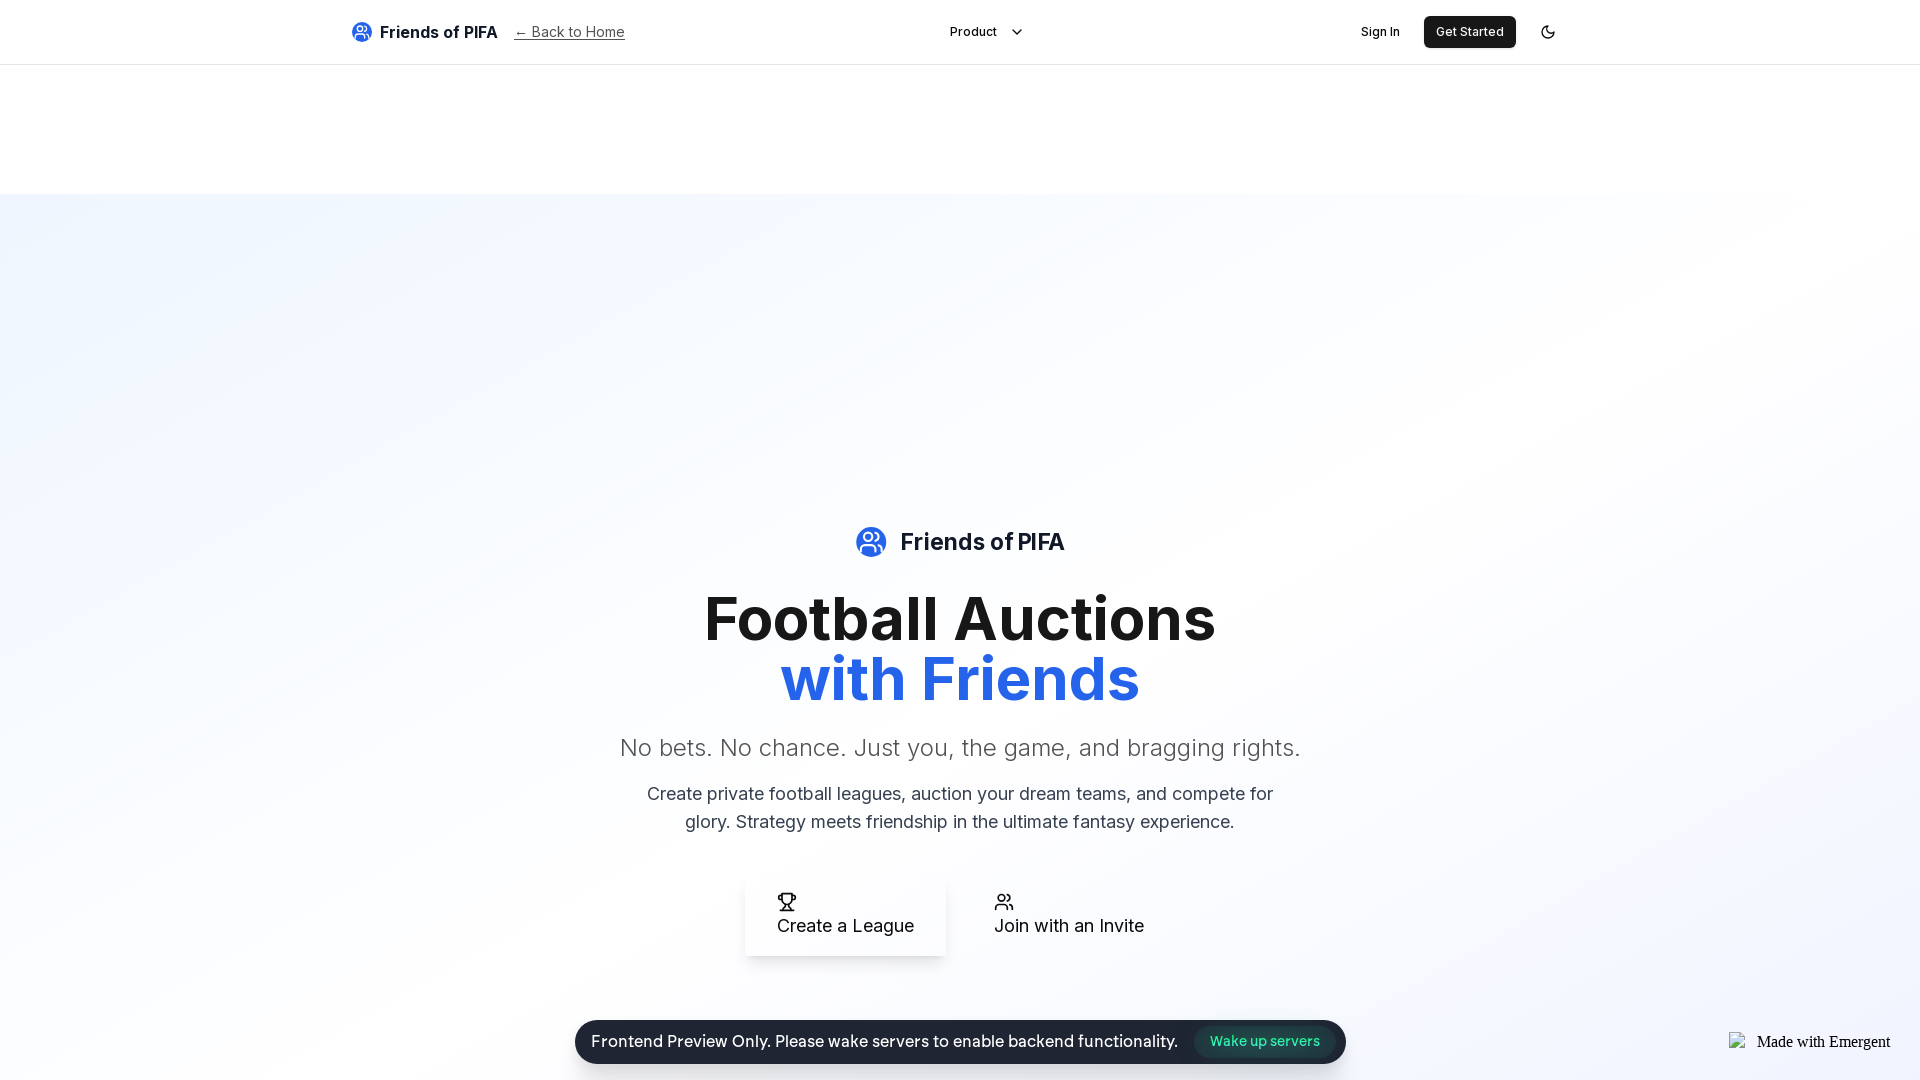

Desktop view loaded and network idle
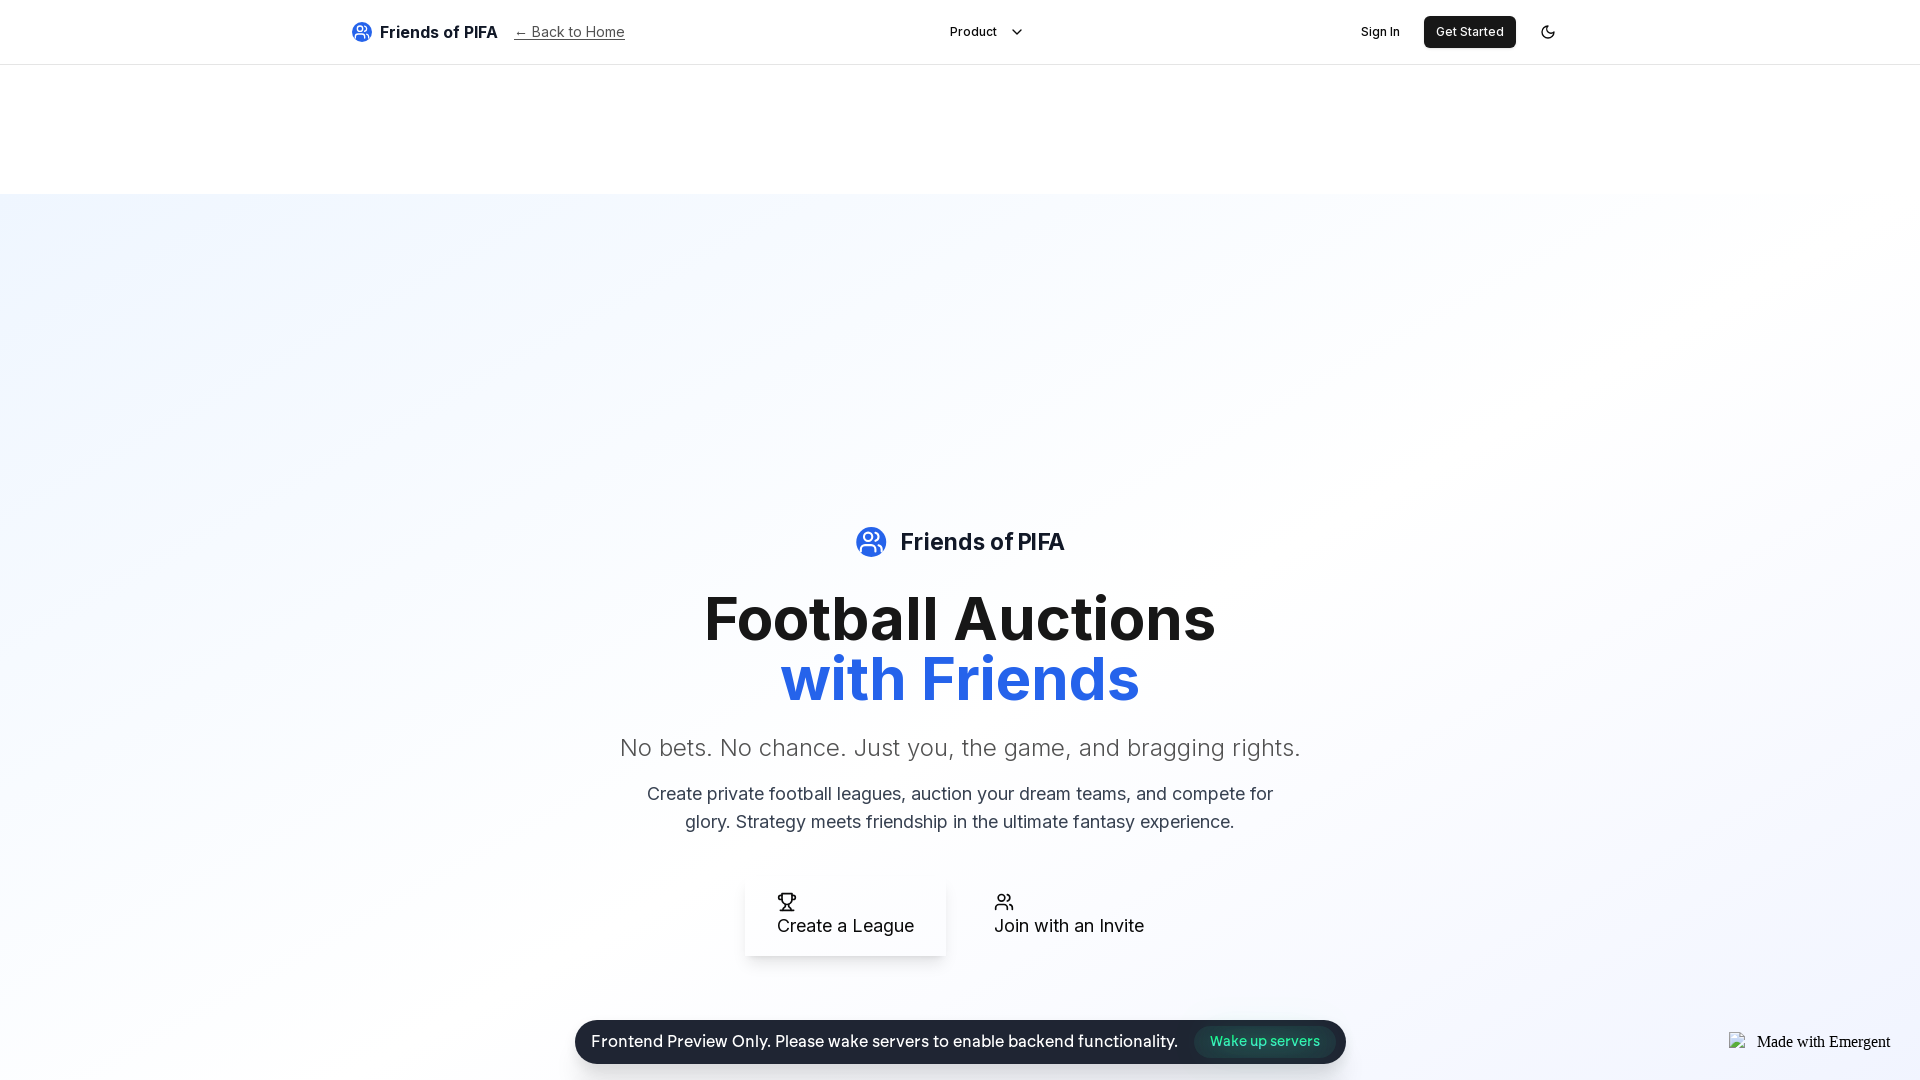

Verified desktop layout is visible
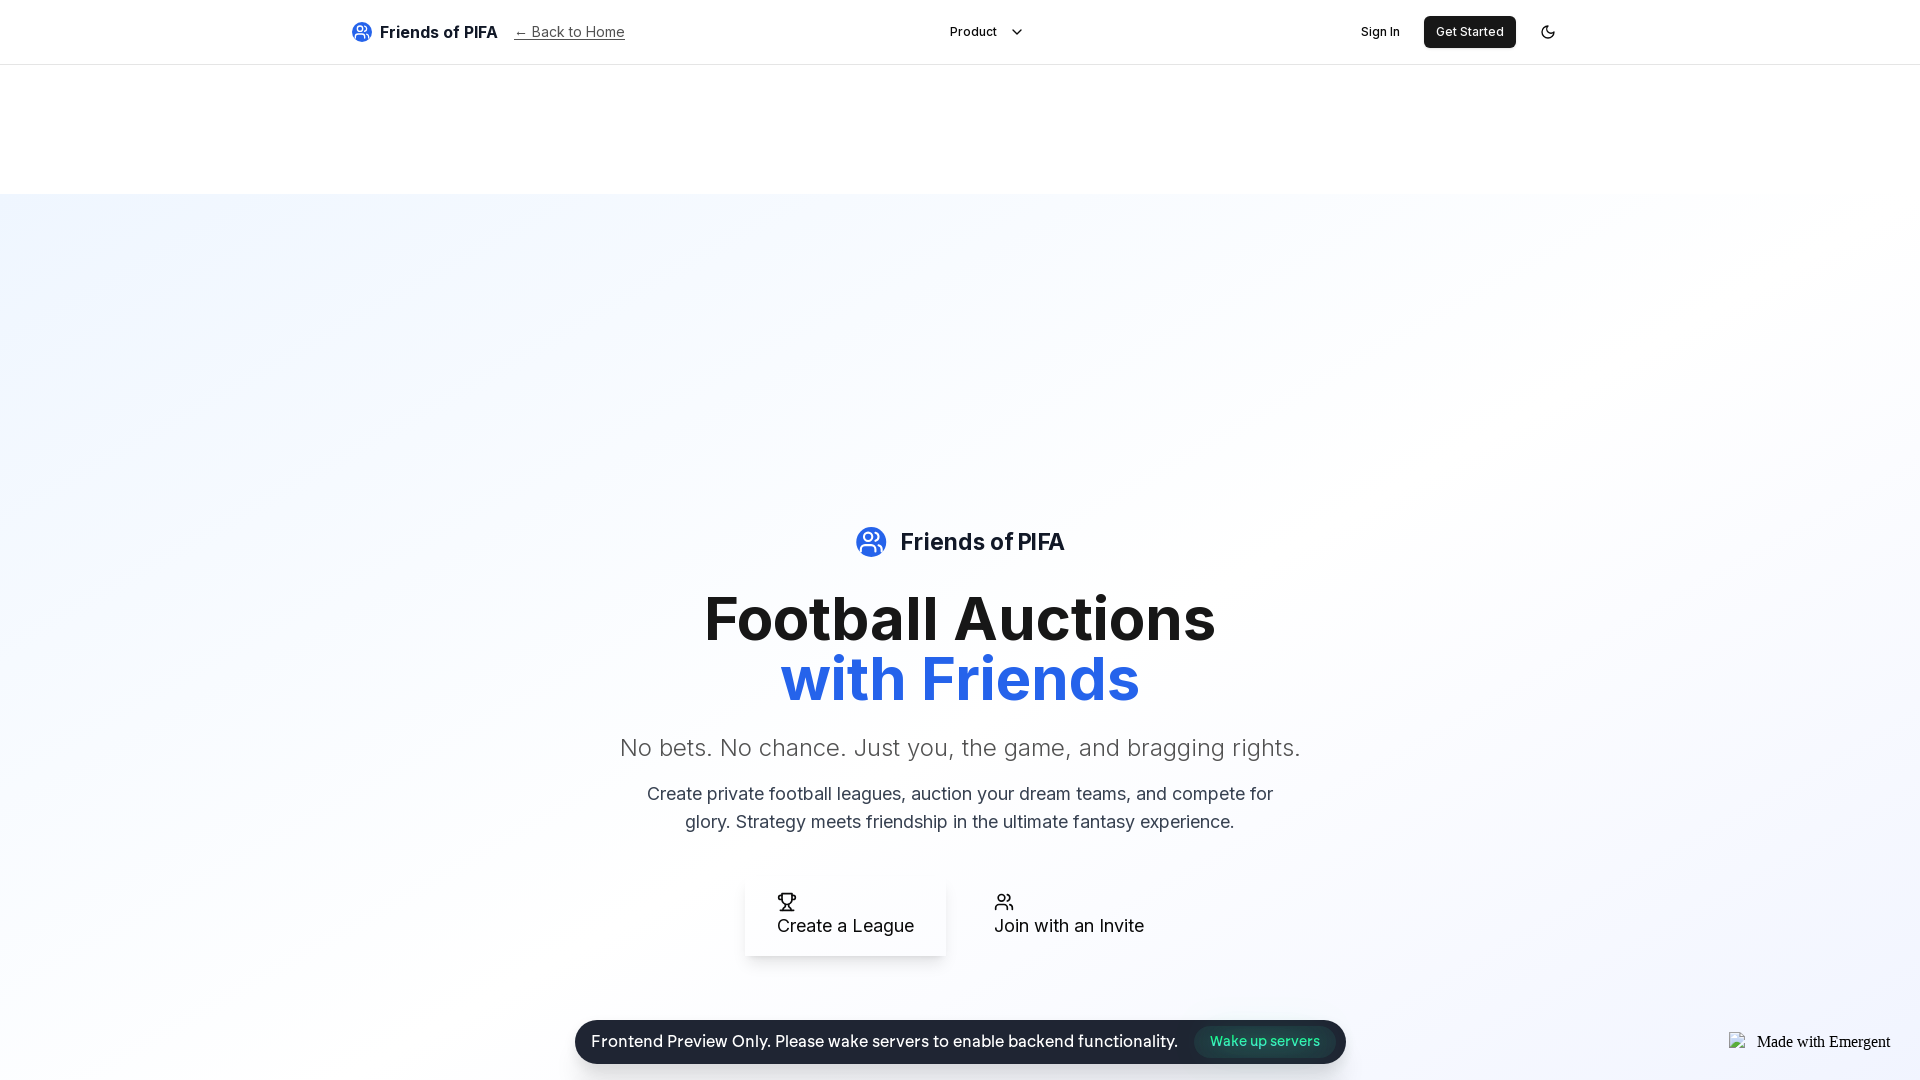

Set viewport to mobile size (375x667)
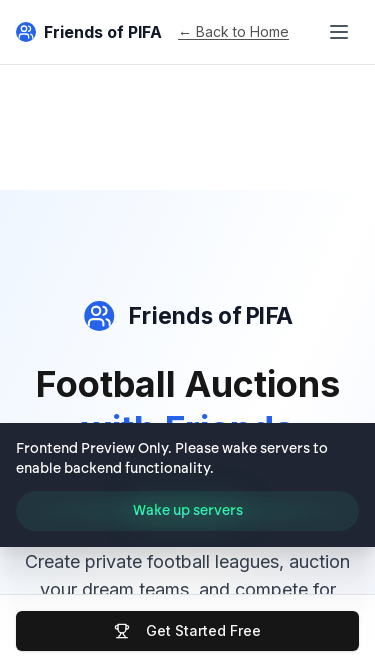

Mobile view loaded and network idle
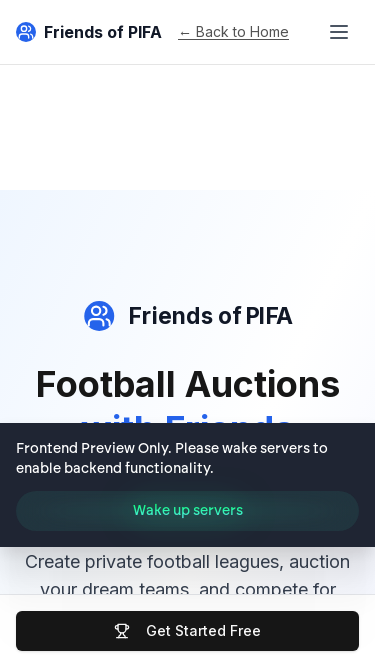

Verified mobile layout is visible
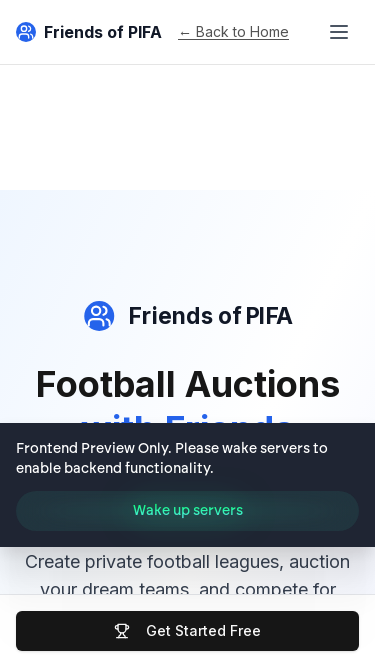

Set viewport to tablet size (768x1024)
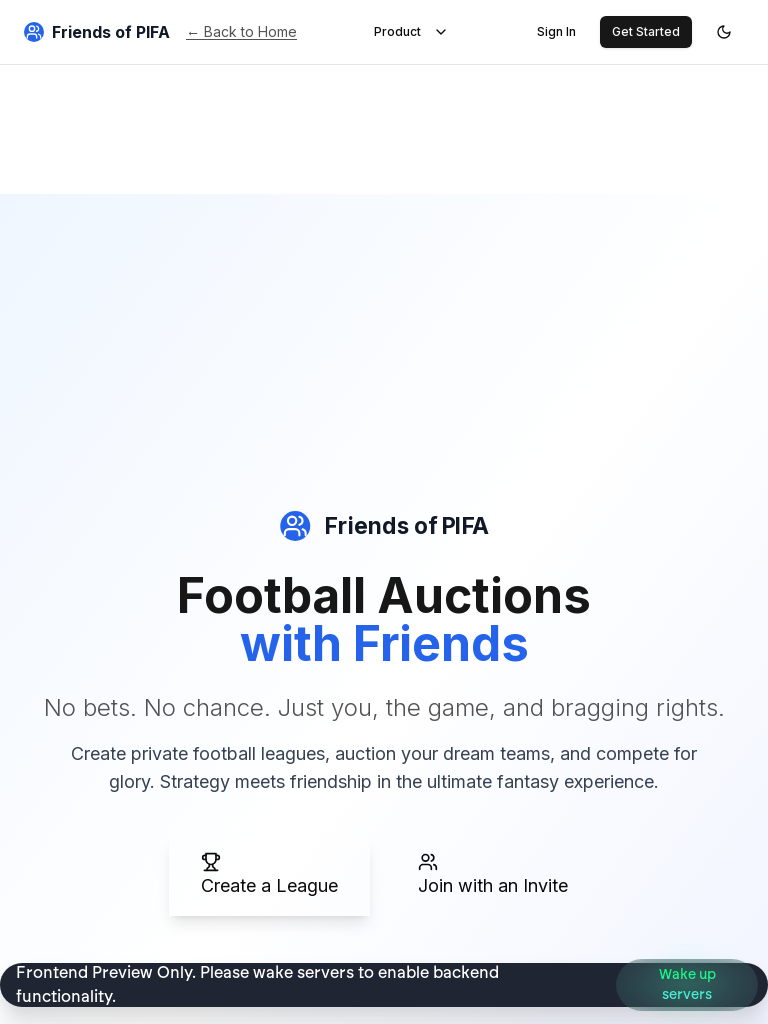

Tablet view loaded and network idle
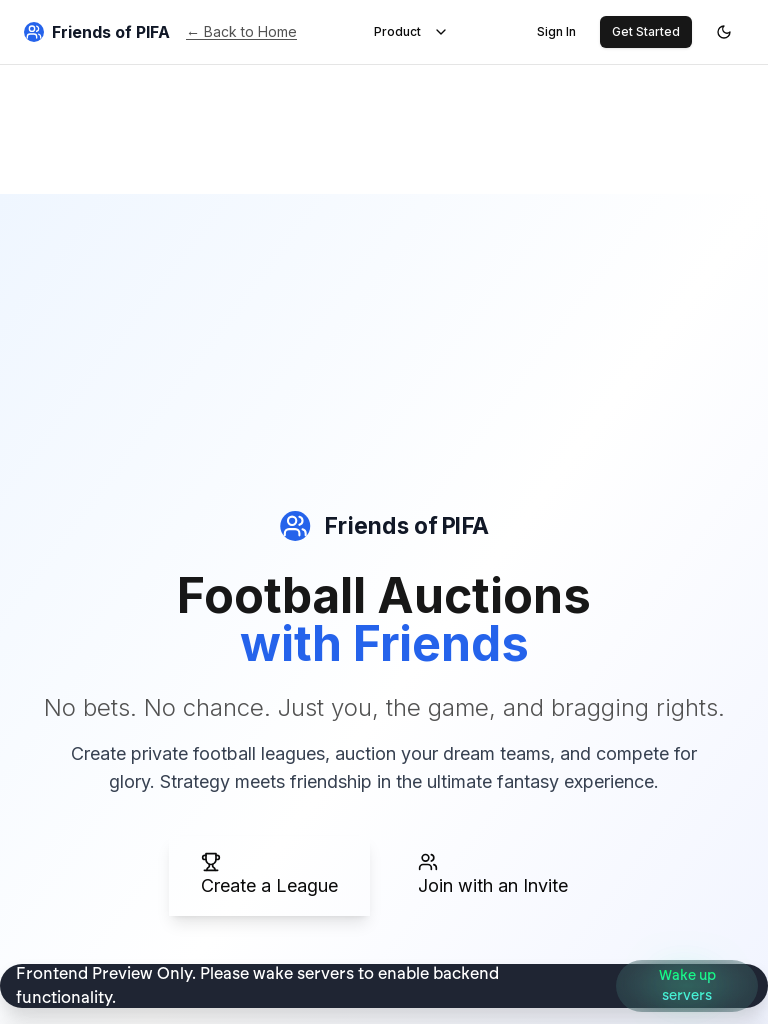

Verified tablet layout is visible
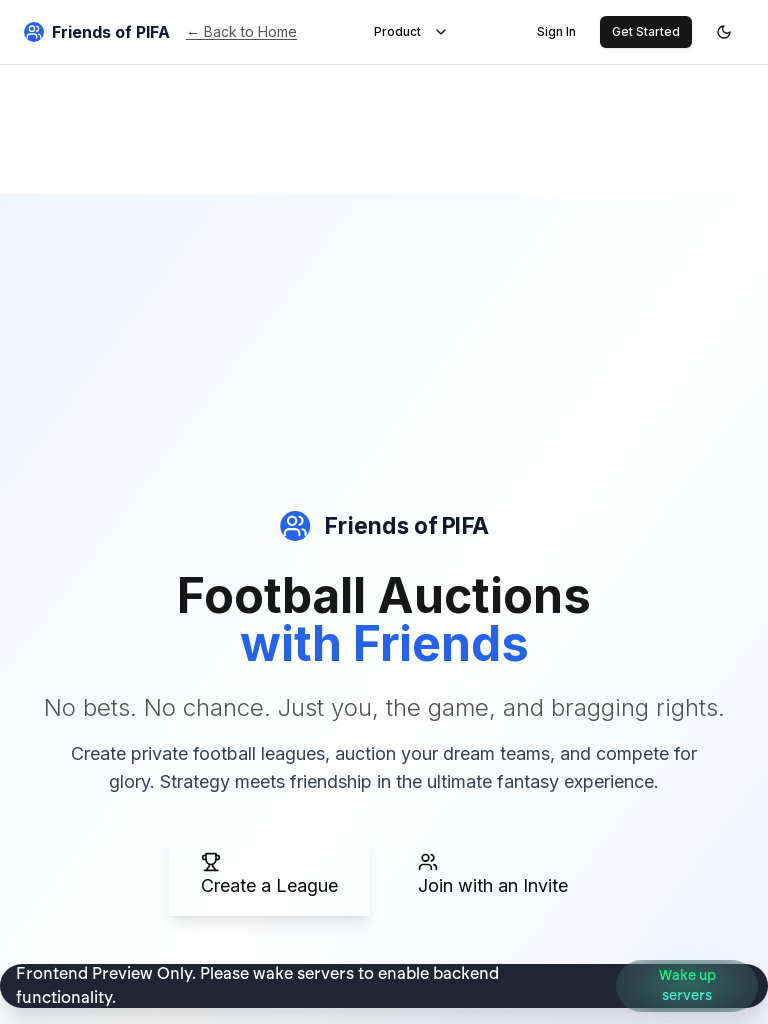

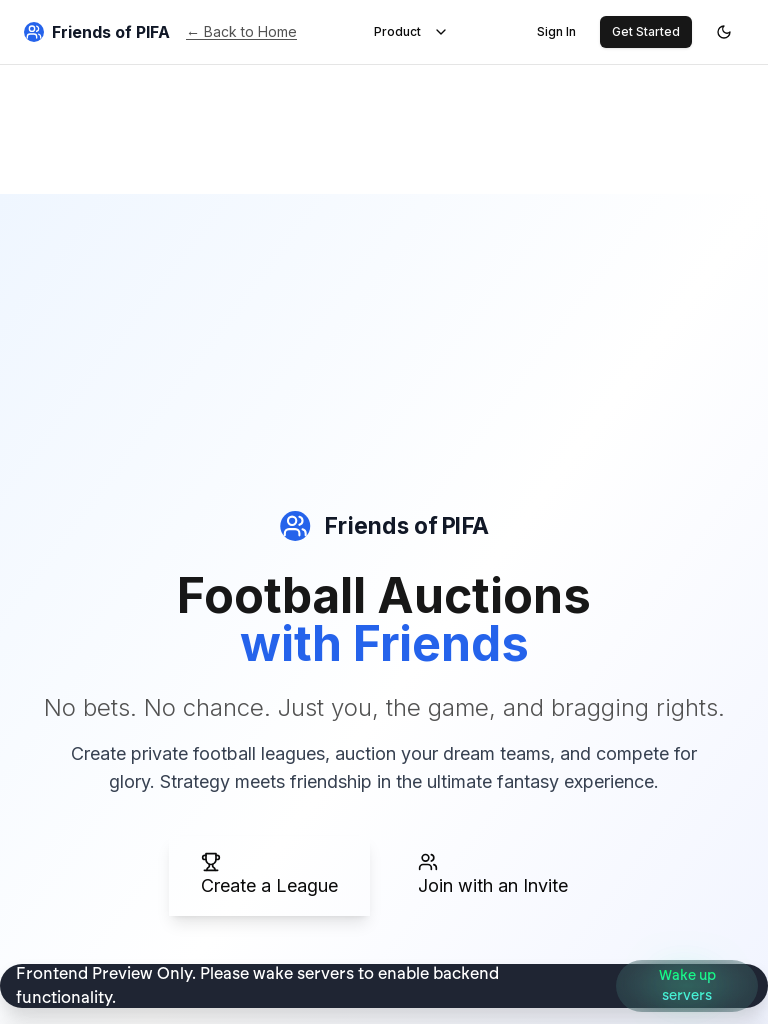